Tests various mouse events including single click, double click, and right-click (context menu) interactions on a training webpage, then interacts with a context menu option.

Starting URL: https://training-support.net/webelements/mouse-events

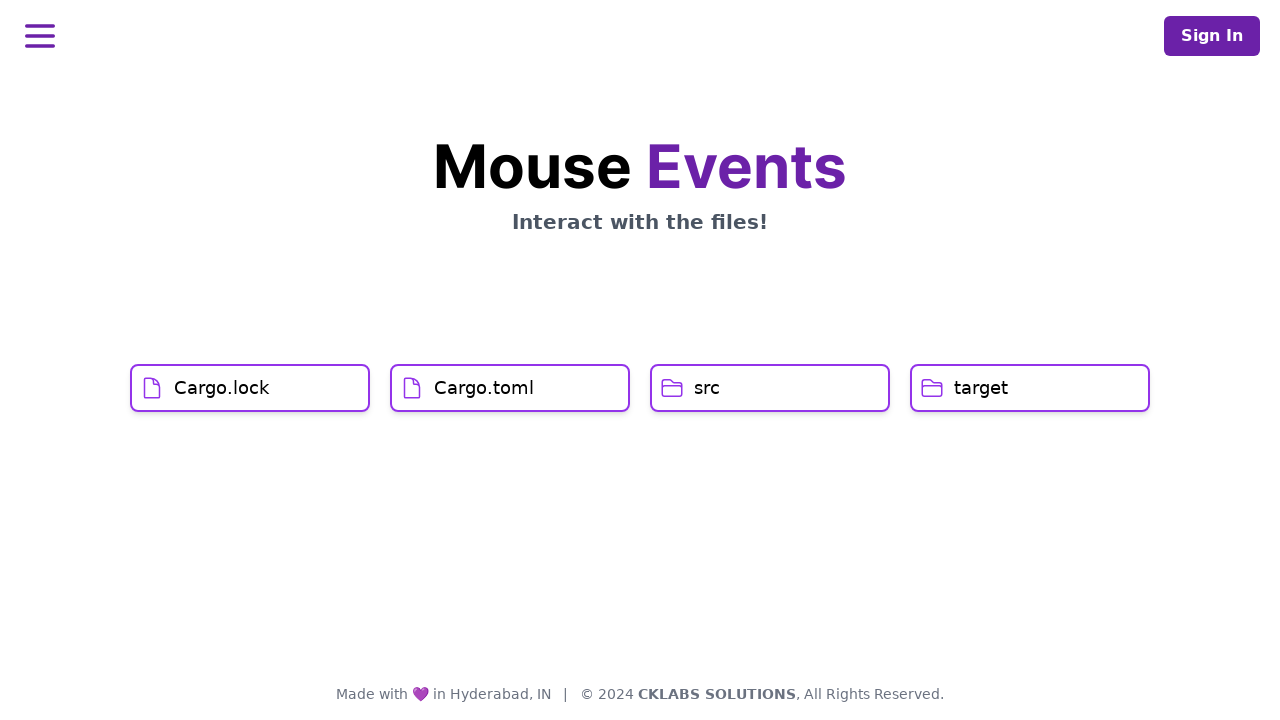

Clicked on Cargo.lock element at (222, 388) on xpath=//h1[text()='Cargo.lock']
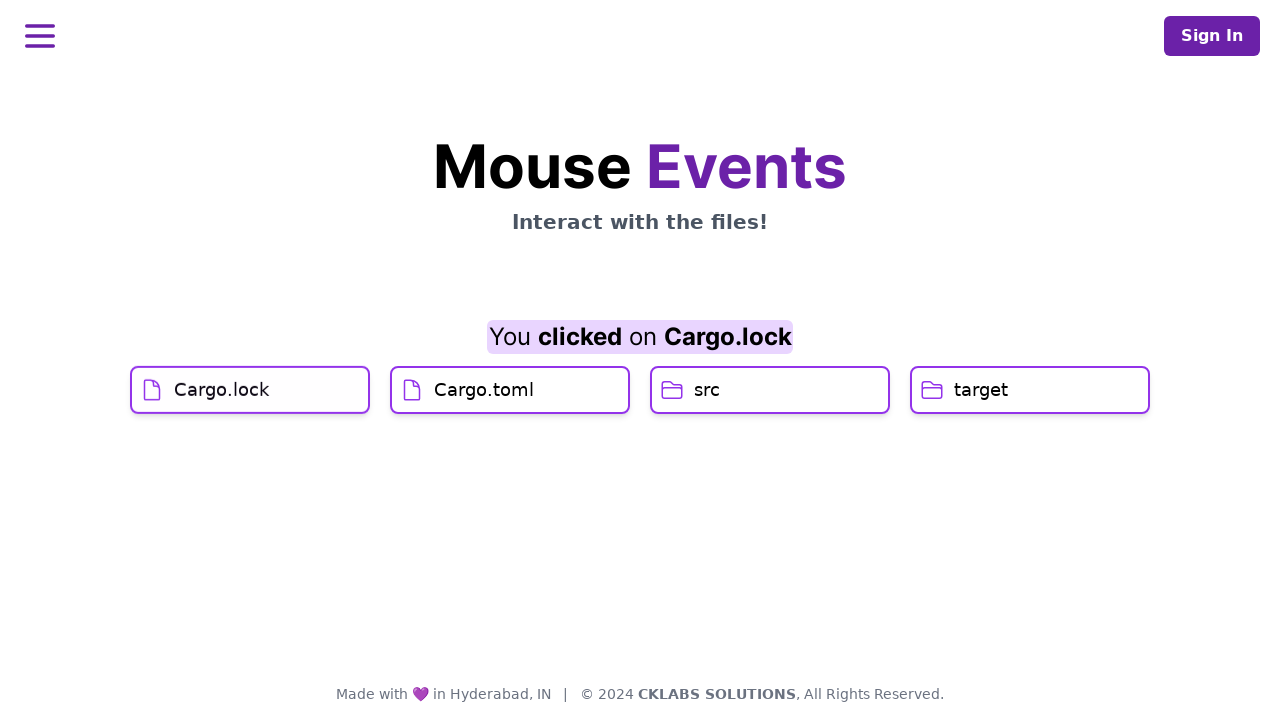

Waited 1000ms
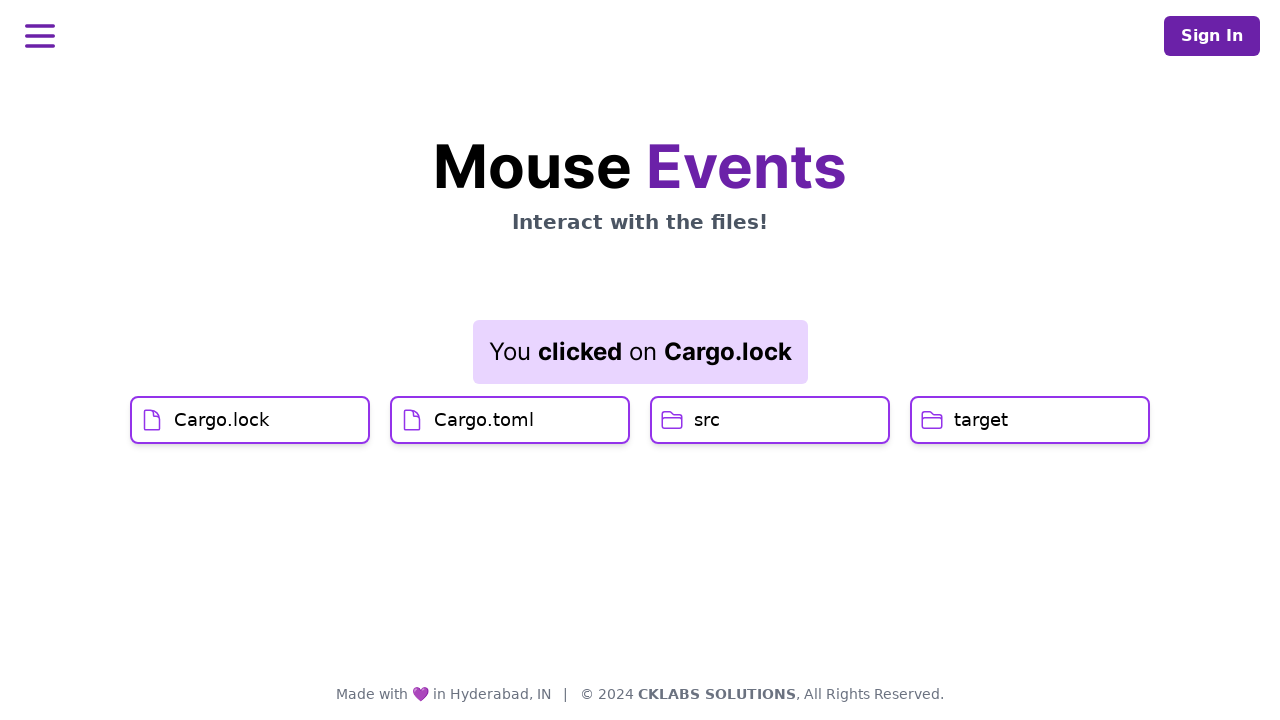

Clicked on Cargo.toml element at (484, 420) on xpath=//h1[text()='Cargo.toml']
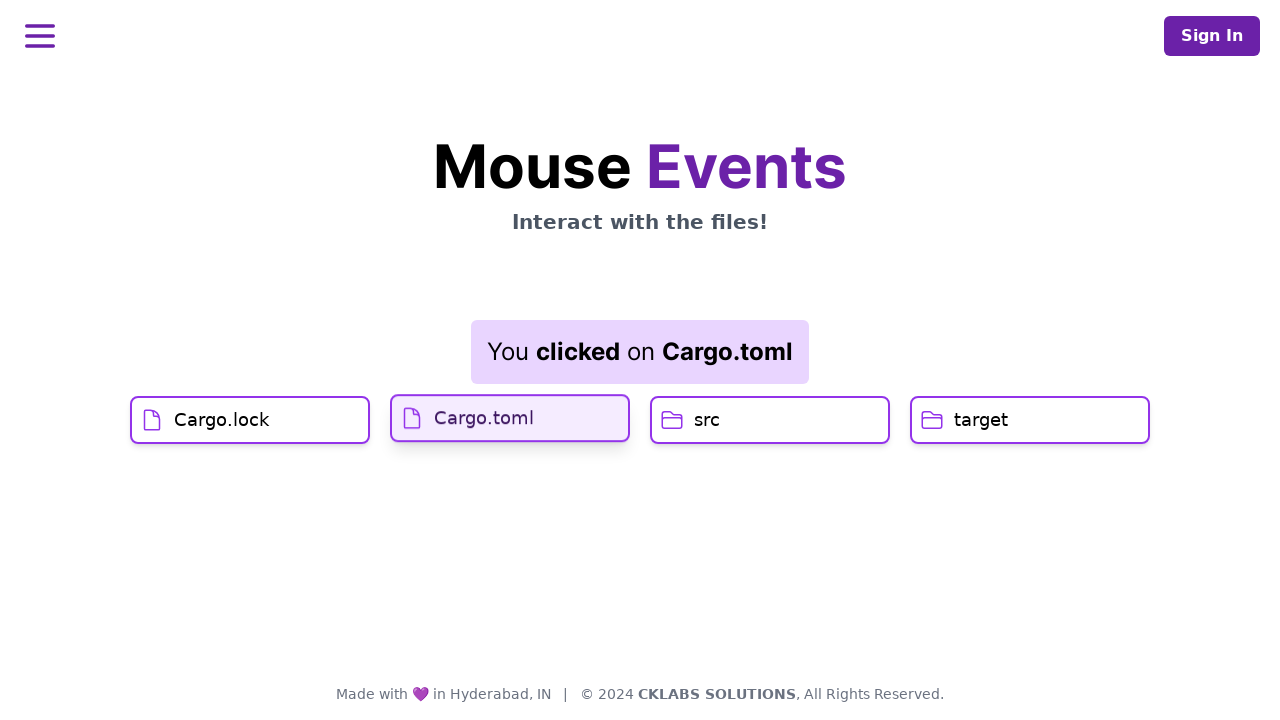

Result element loaded after Cargo.toml click
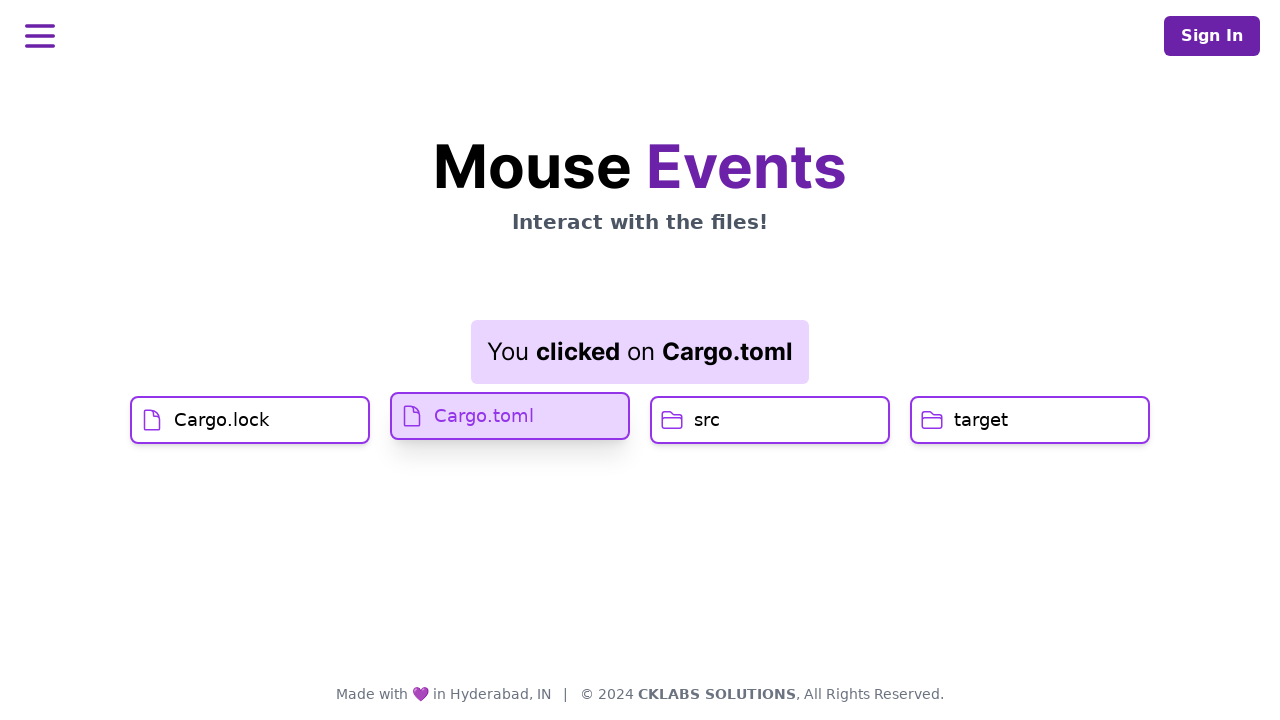

Double-clicked on src element at (707, 420) on xpath=//h1[text()='src']
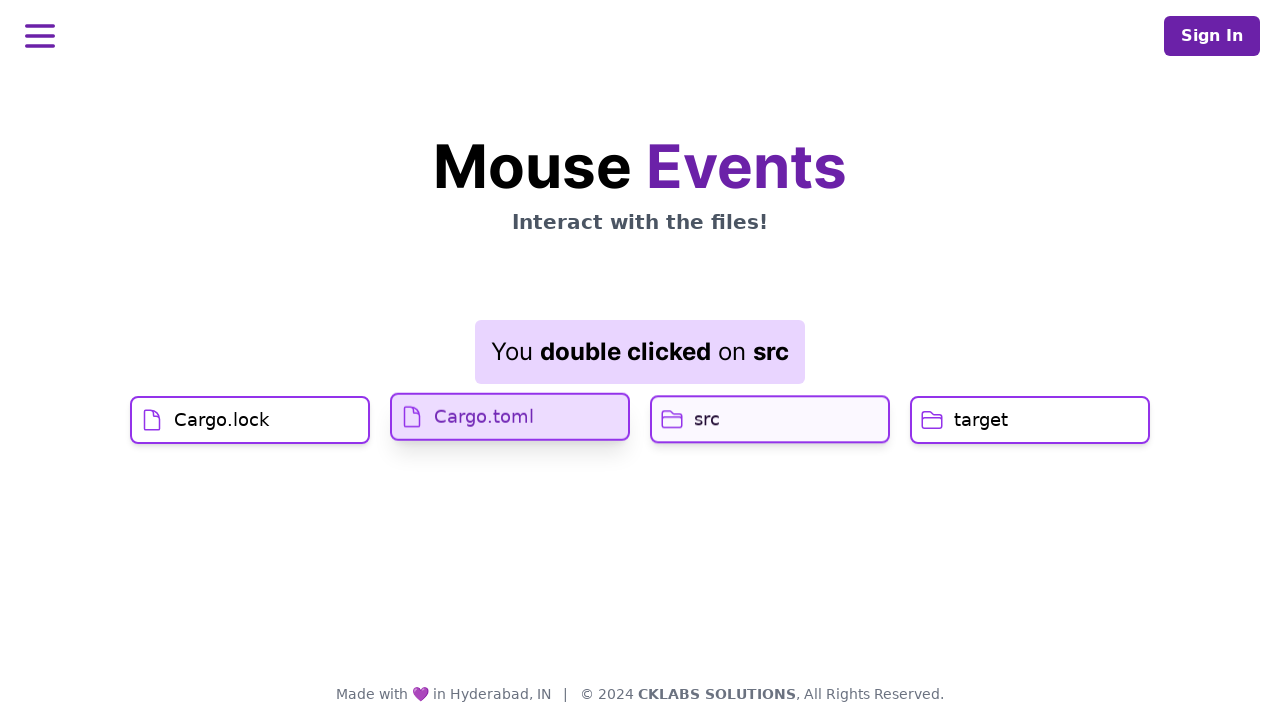

Waited 3000ms
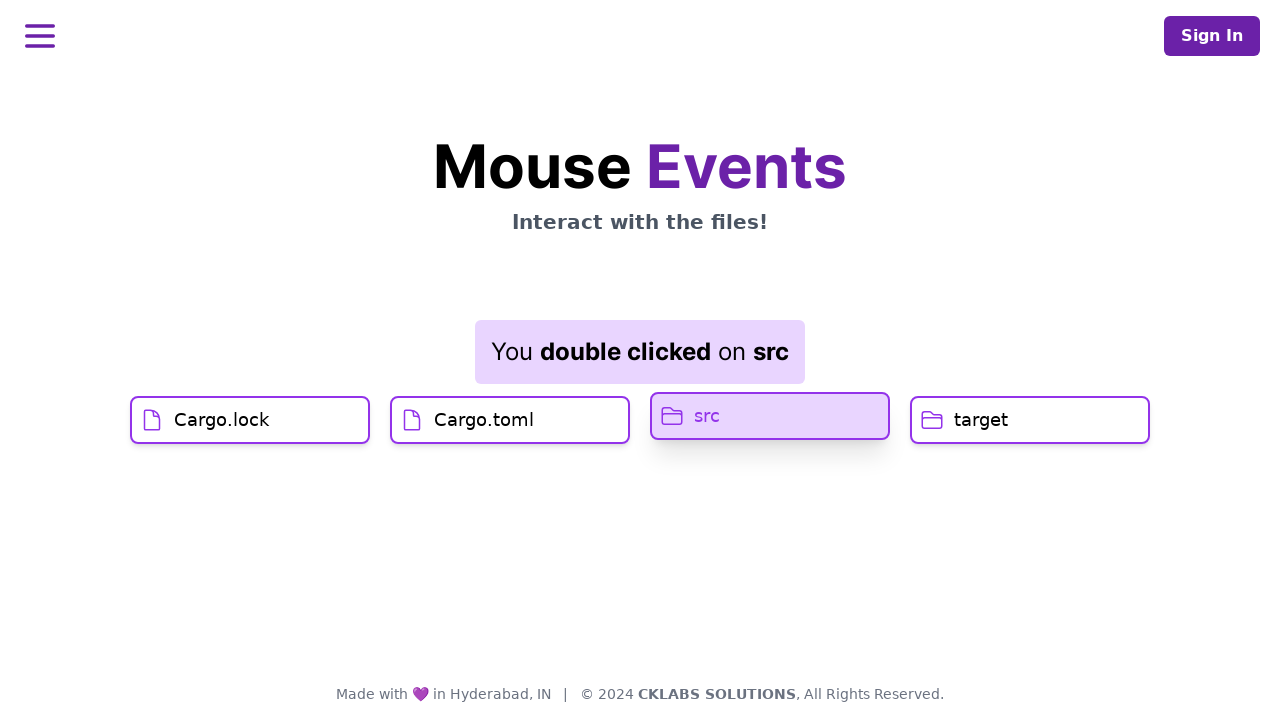

Right-clicked on target element to open context menu at (981, 420) on xpath=//h1[text()='target']
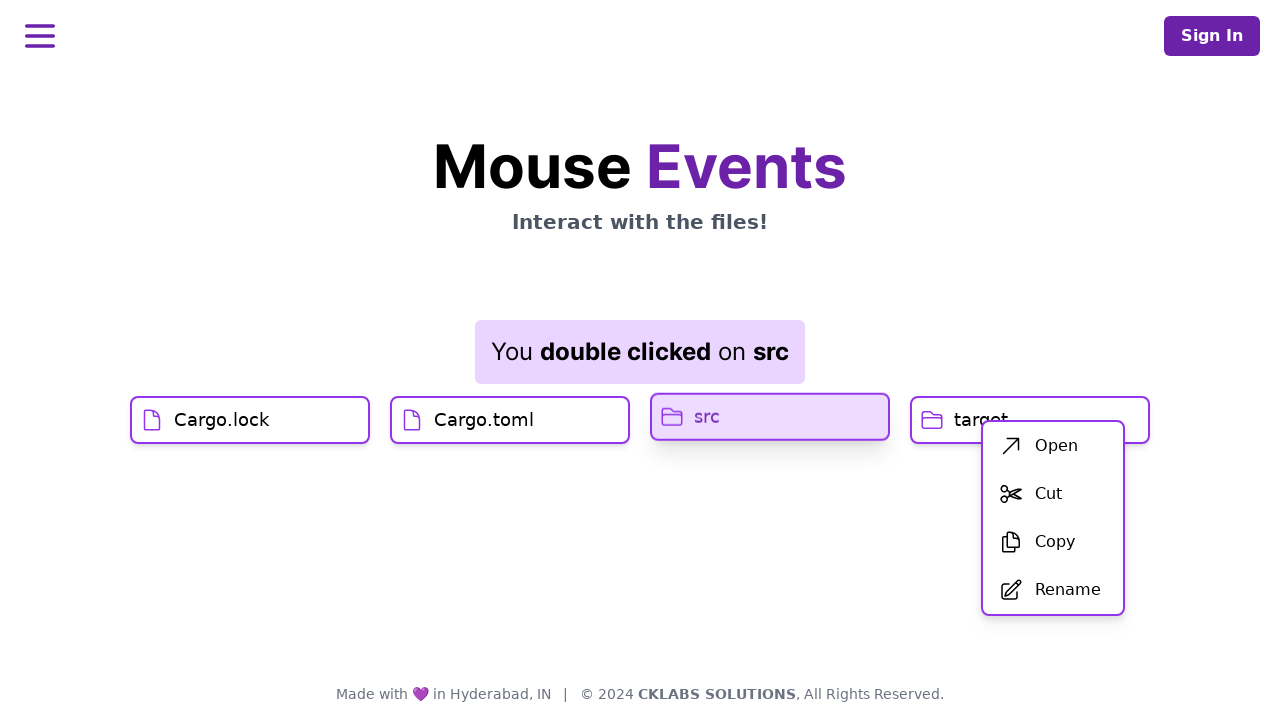

Waited 500ms for context menu to appear
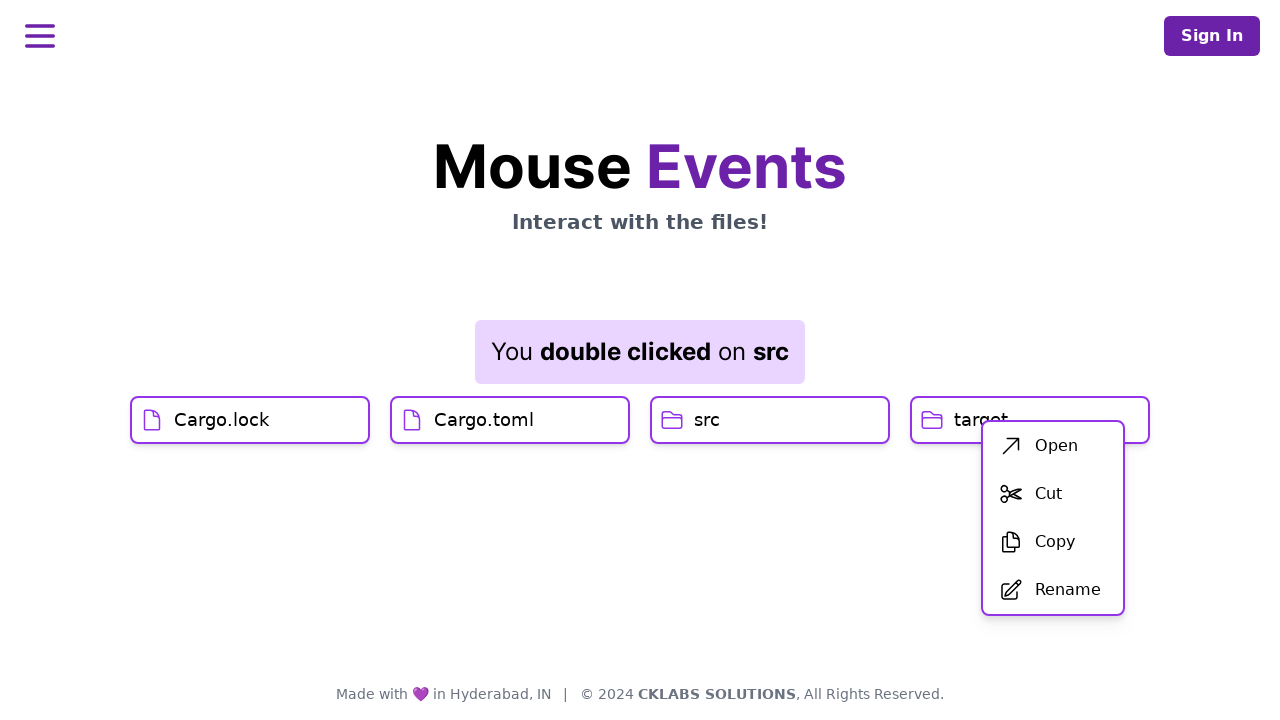

Clicked on first context menu item at (1053, 446) on xpath=//div[@id='menu']/div/ul/li[1]
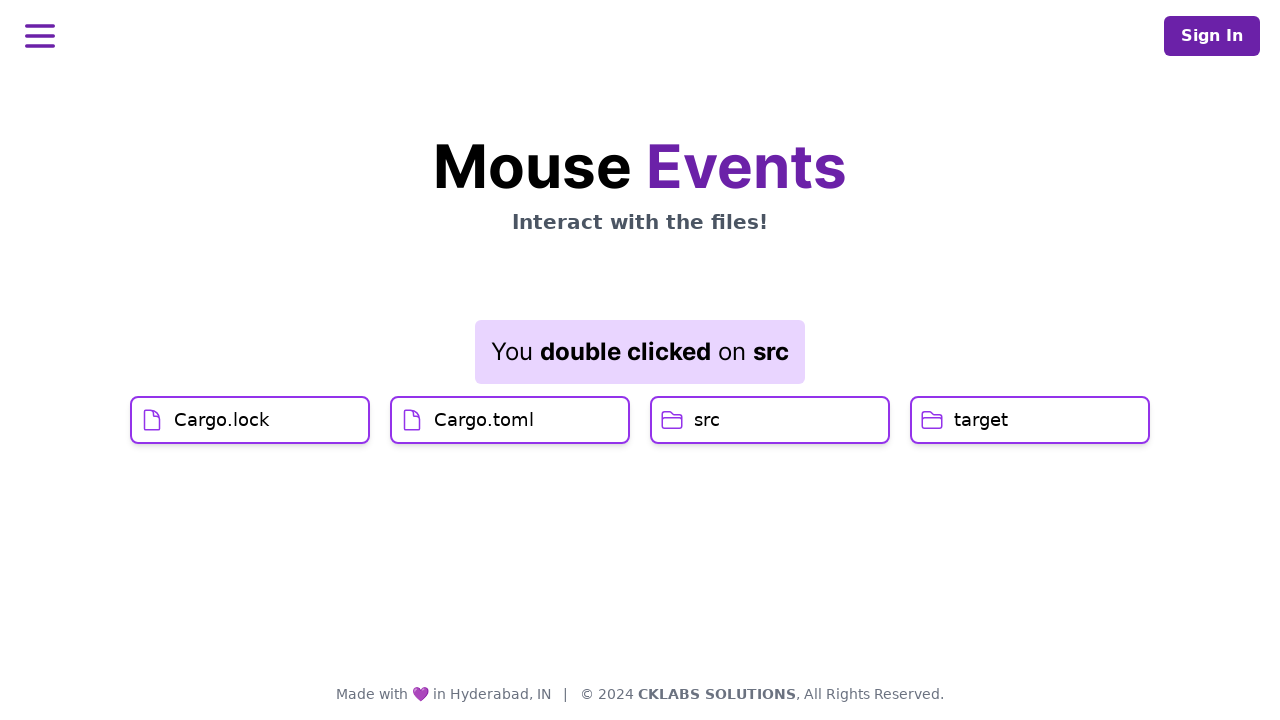

Result element loaded after context menu selection
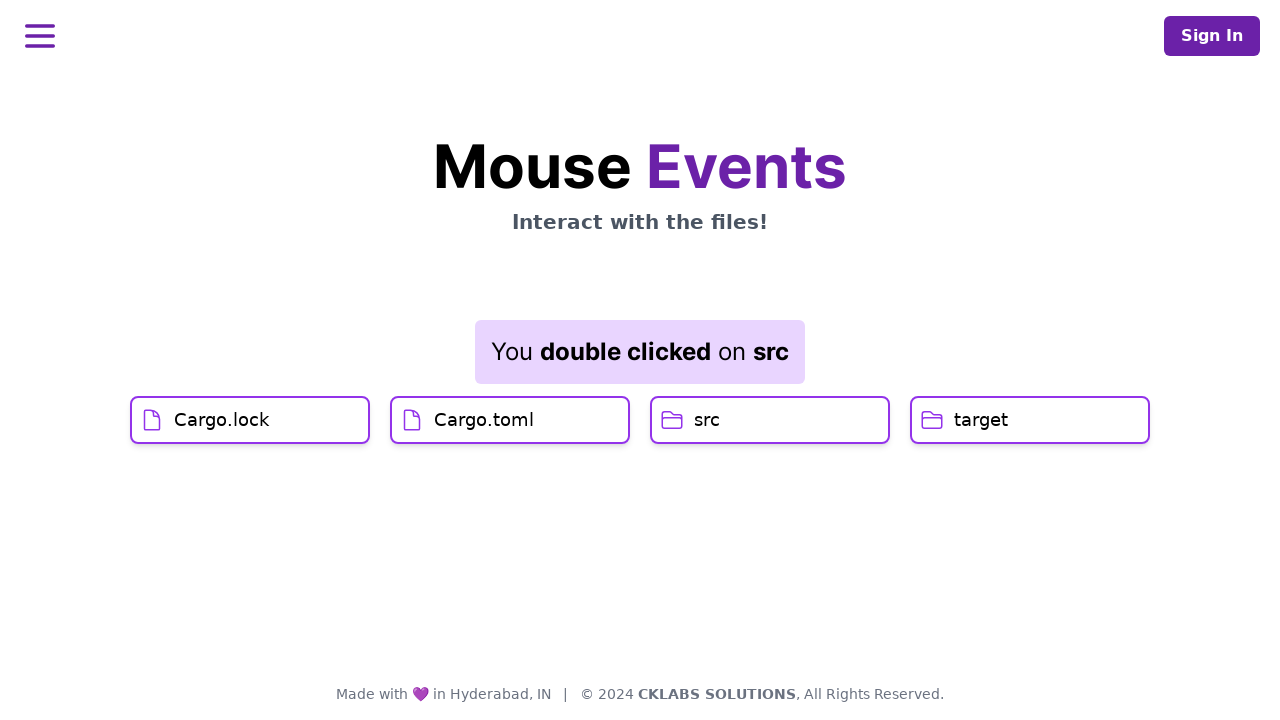

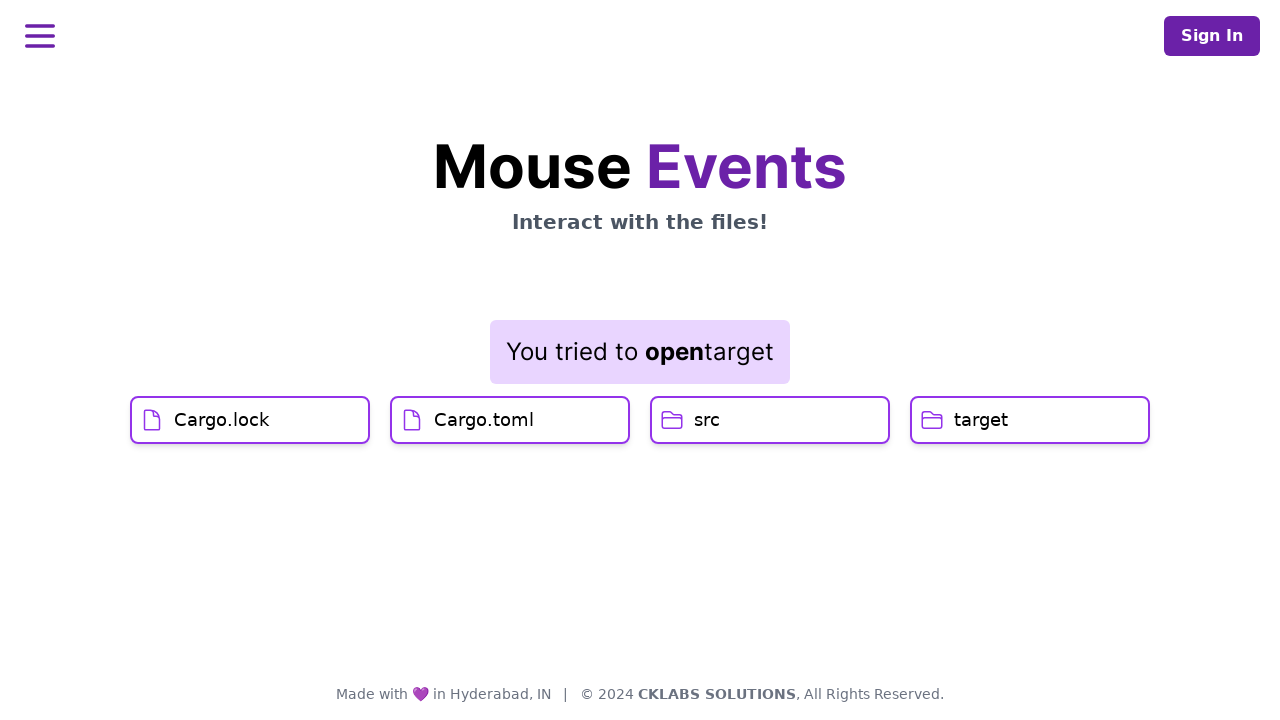